Tests that the page URL remains consistent when resizing the browser window to different viewport sizes

Starting URL: https://www.tanuki.ru/

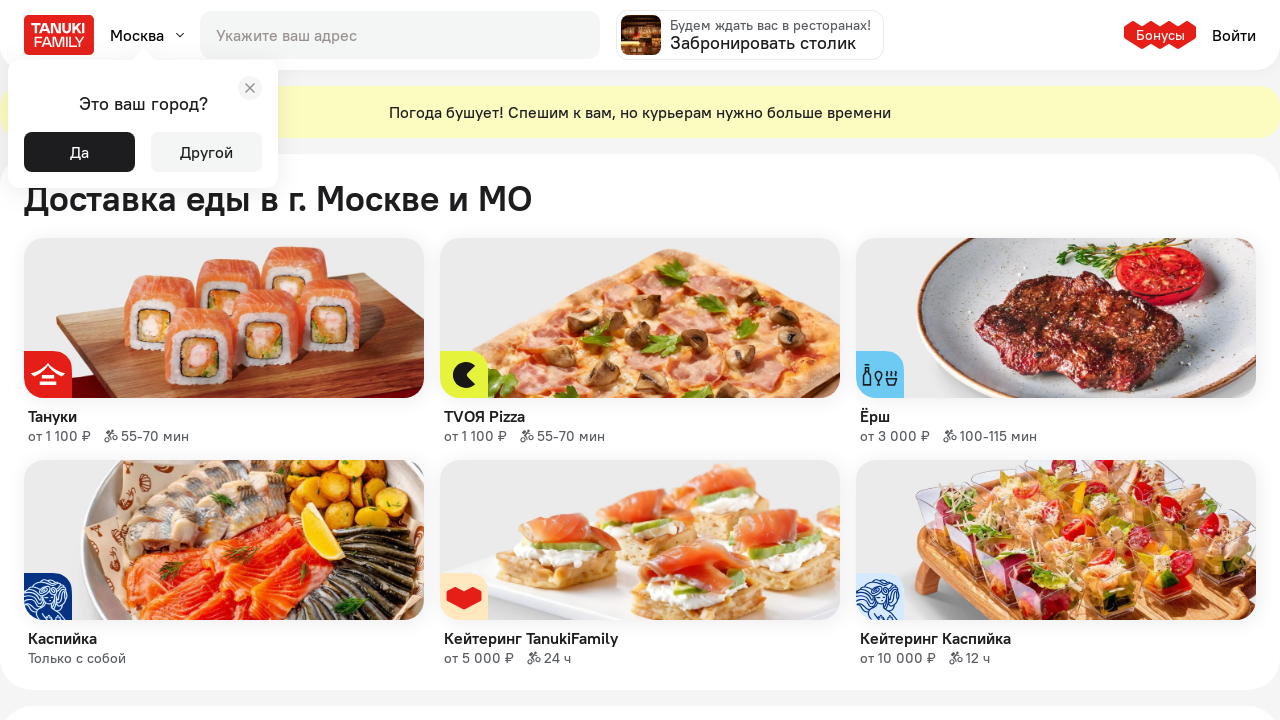

Set viewport to 1440x1024
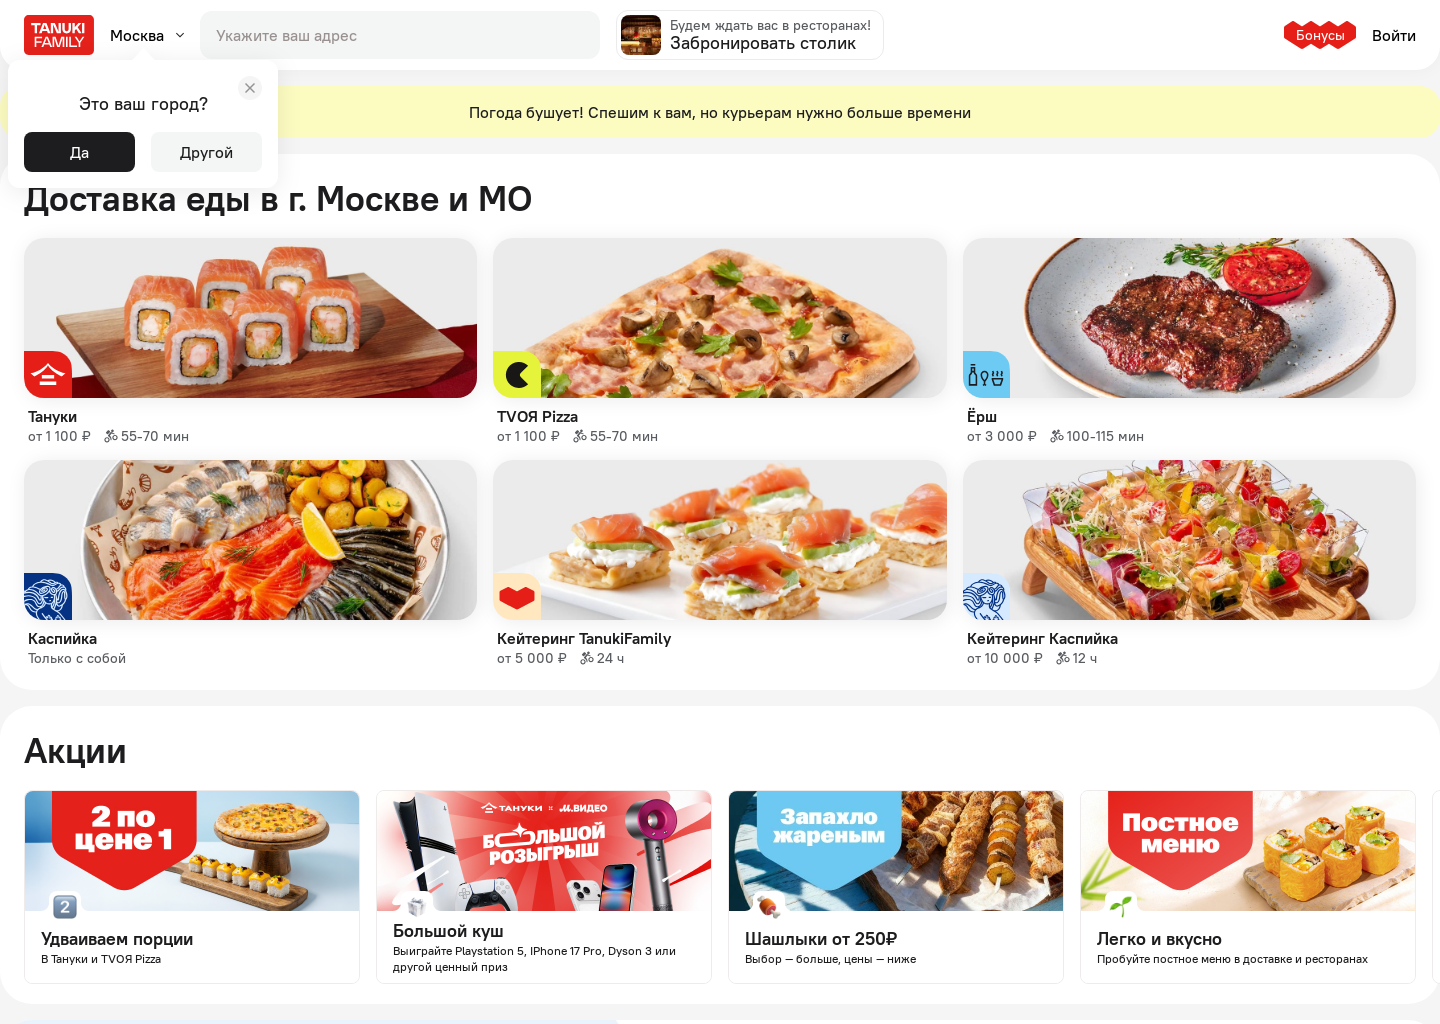

Captured page URL at 1440x1024 viewport
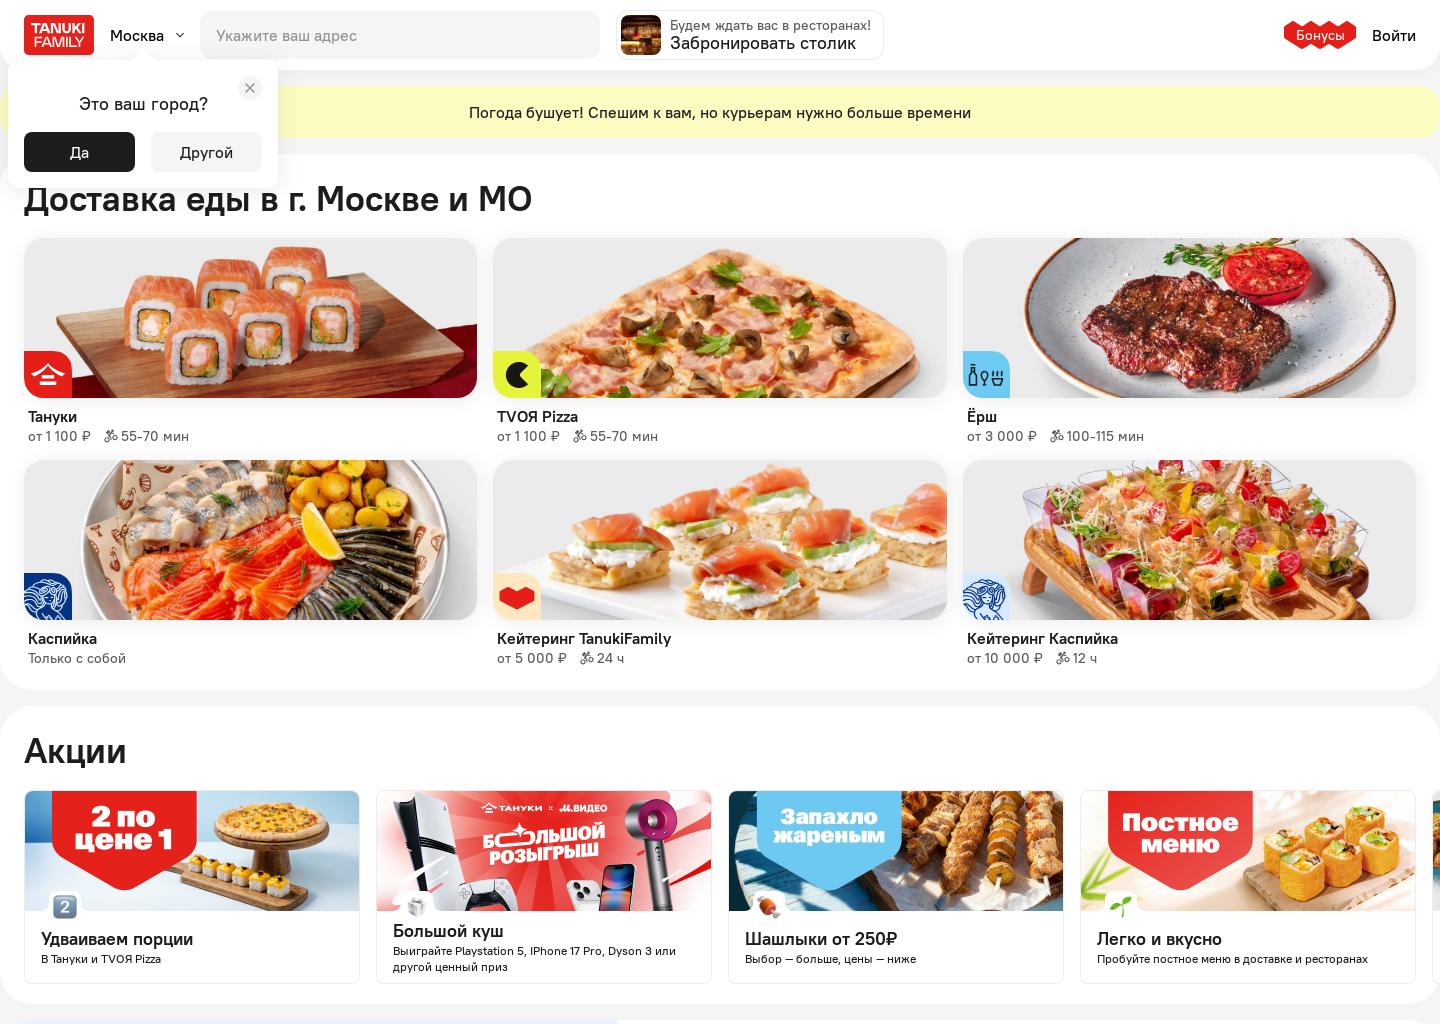

Set viewport to 1024x768
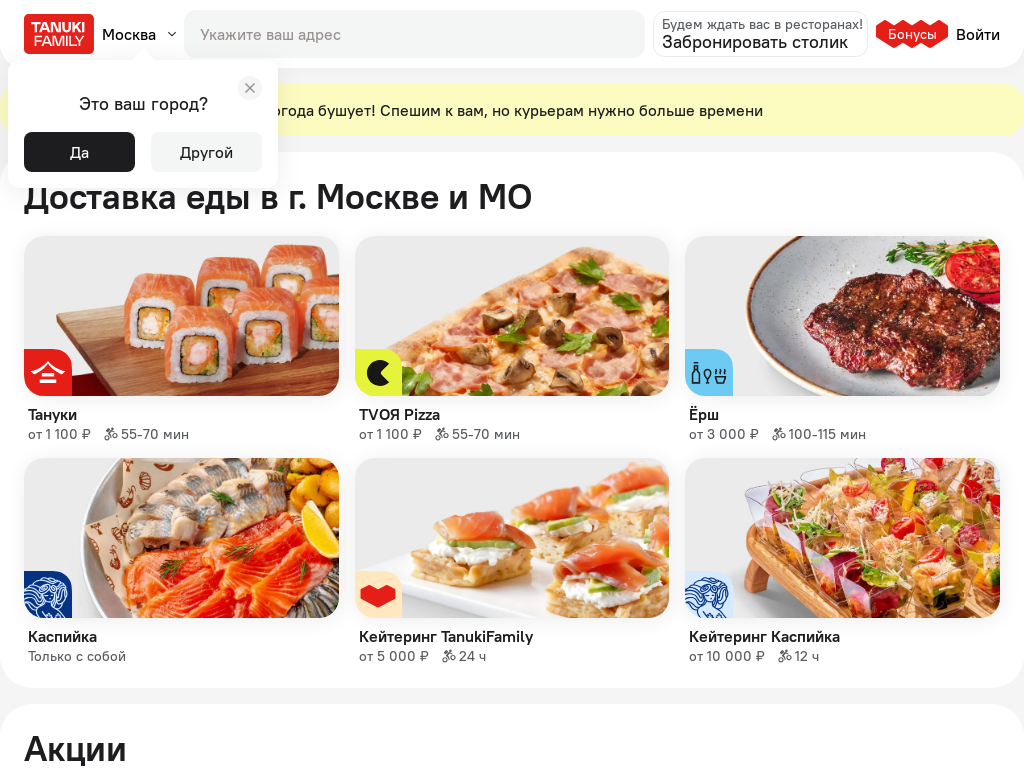

Captured page URL at 1024x768 viewport
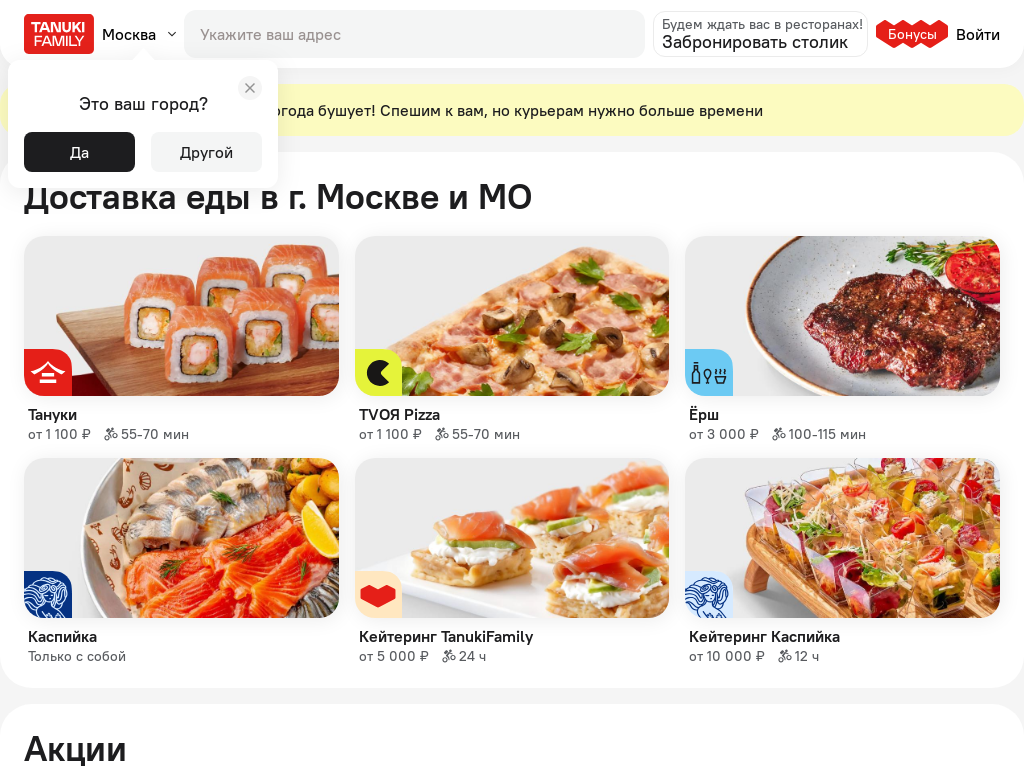

Set viewport to 650x900
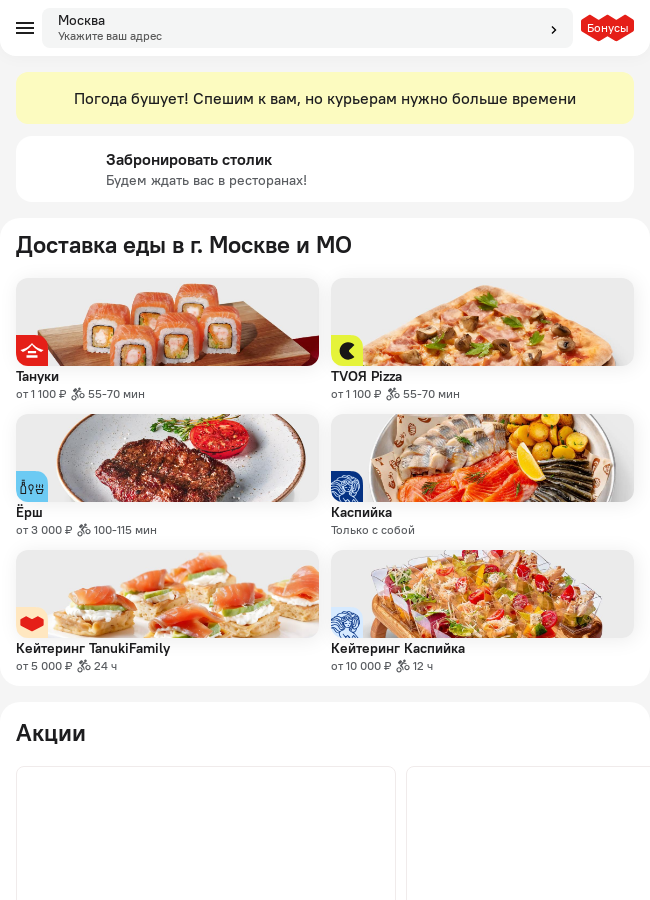

Captured page URL at 650x900 viewport
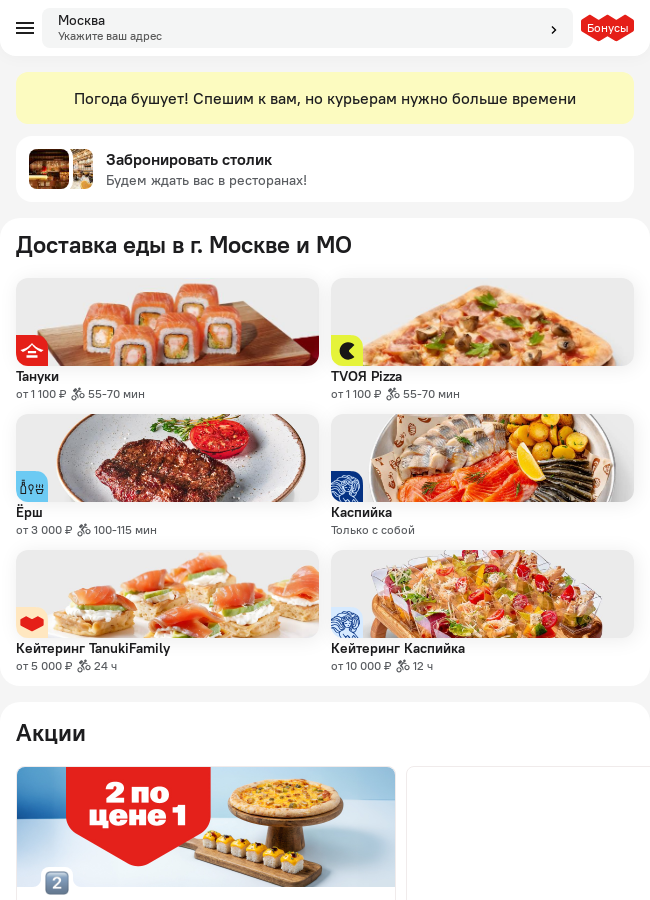

Set viewport to 350x900 (mobile)
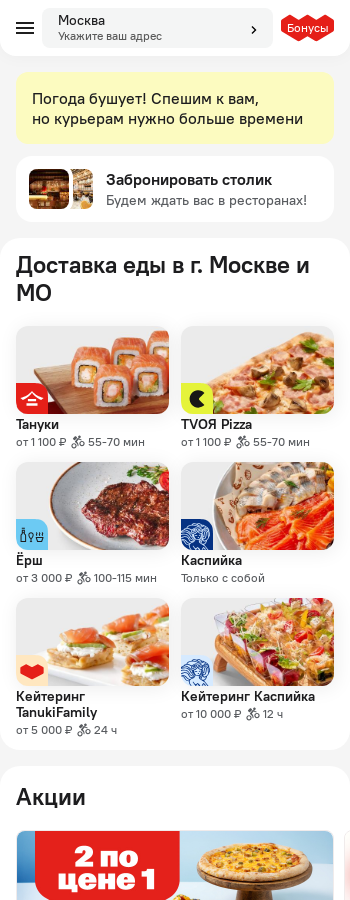

Captured page URL at 350x900 mobile viewport
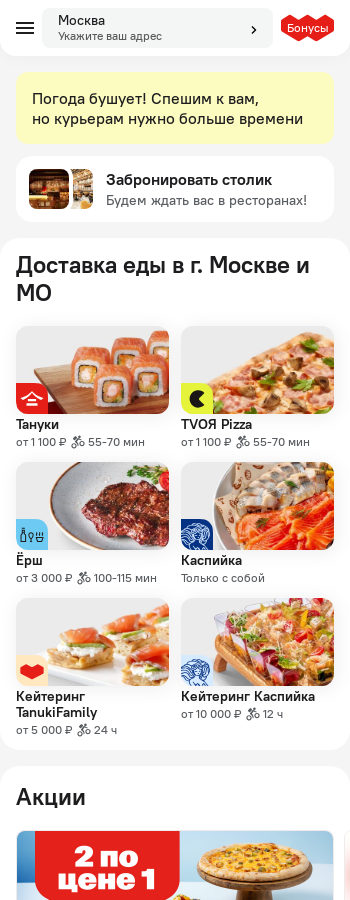

Verified that page URL remains consistent across all viewport sizes (1440x1024, 1024x768, 650x900, 350x900)
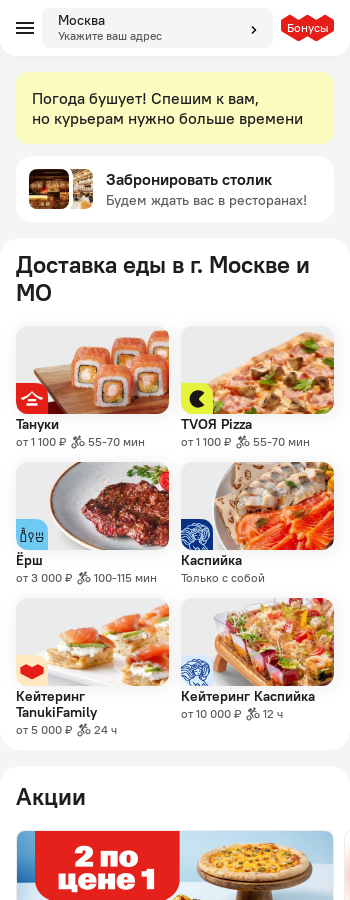

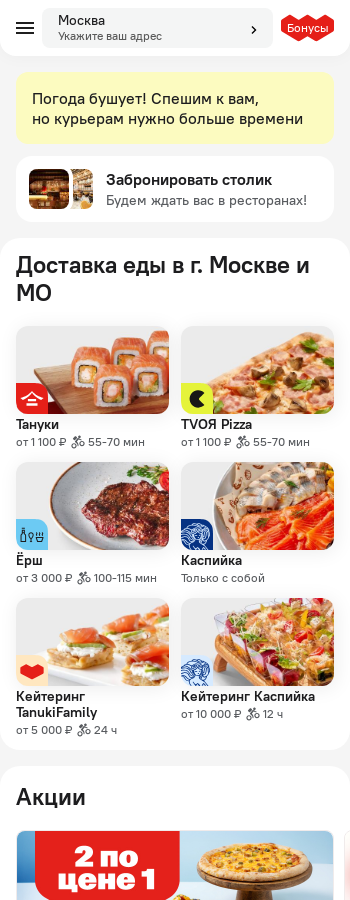